Tests alert handling by triggering an alert and dismissing it

Starting URL: https://formy-project.herokuapp.com/switch-window

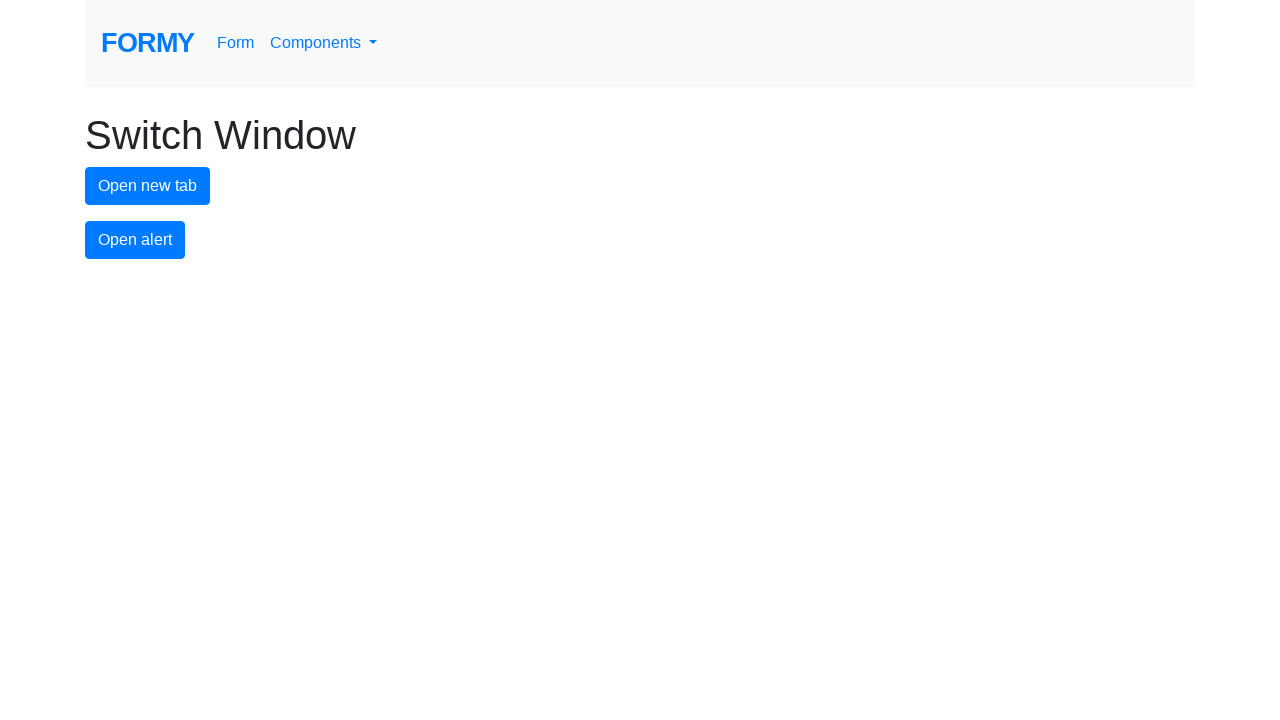

Set up alert dialog handler to dismiss alerts
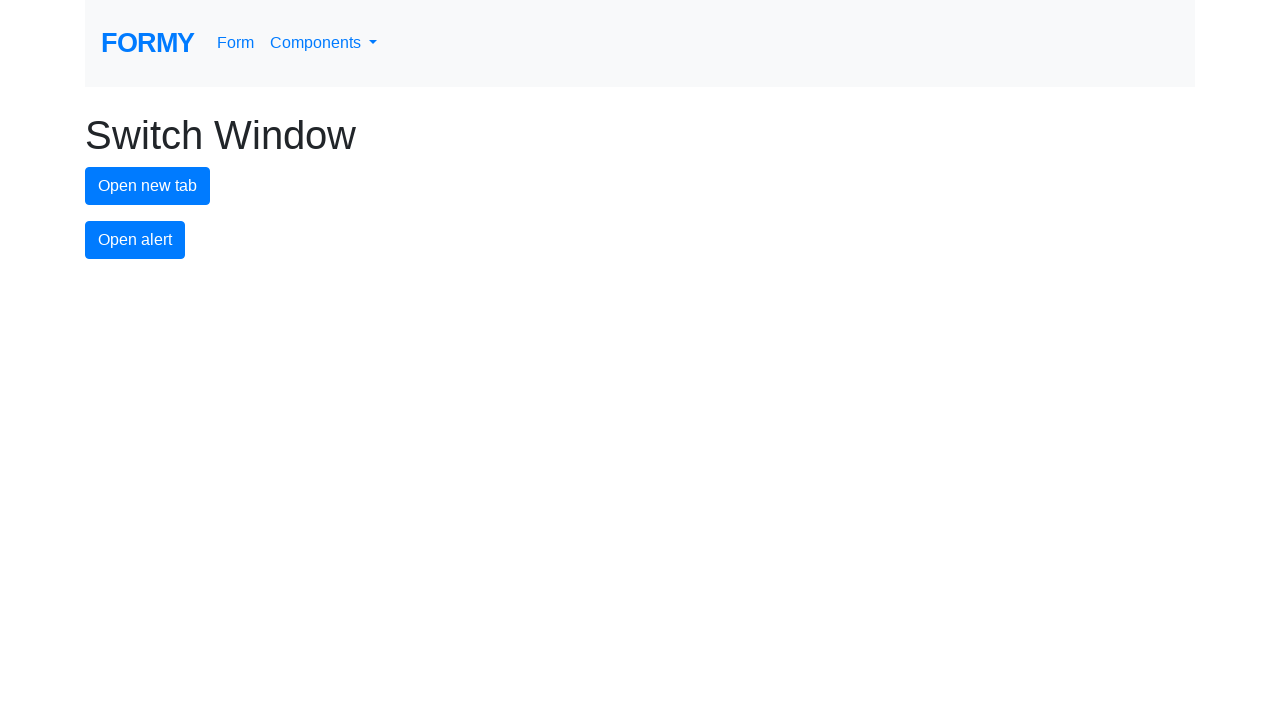

Clicked alert button to trigger alert at (135, 240) on #alert-button
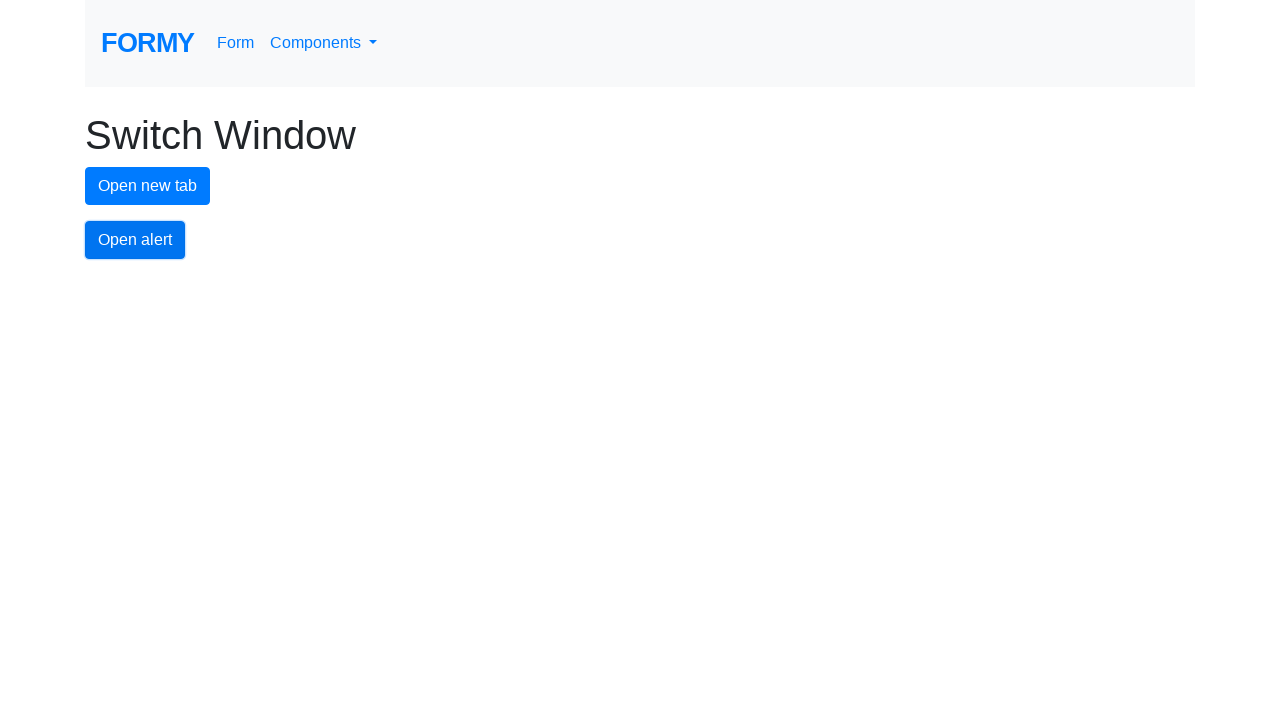

Waited for alert to be dismissed
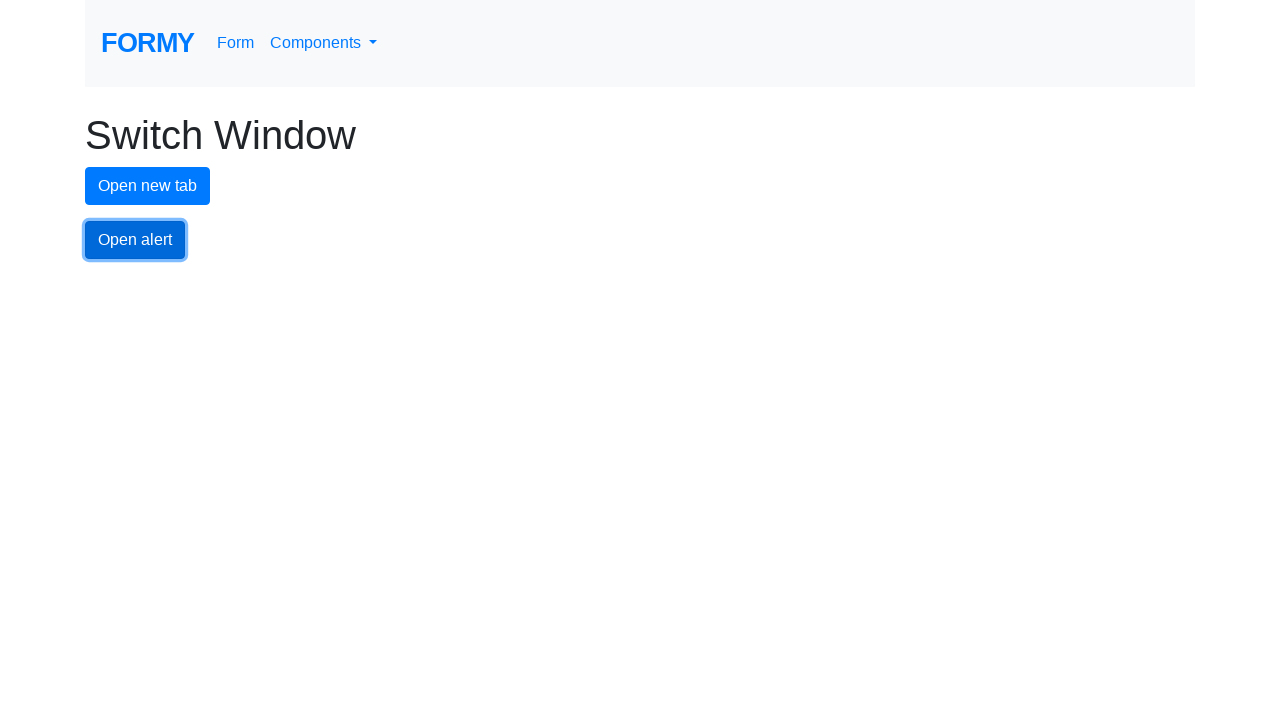

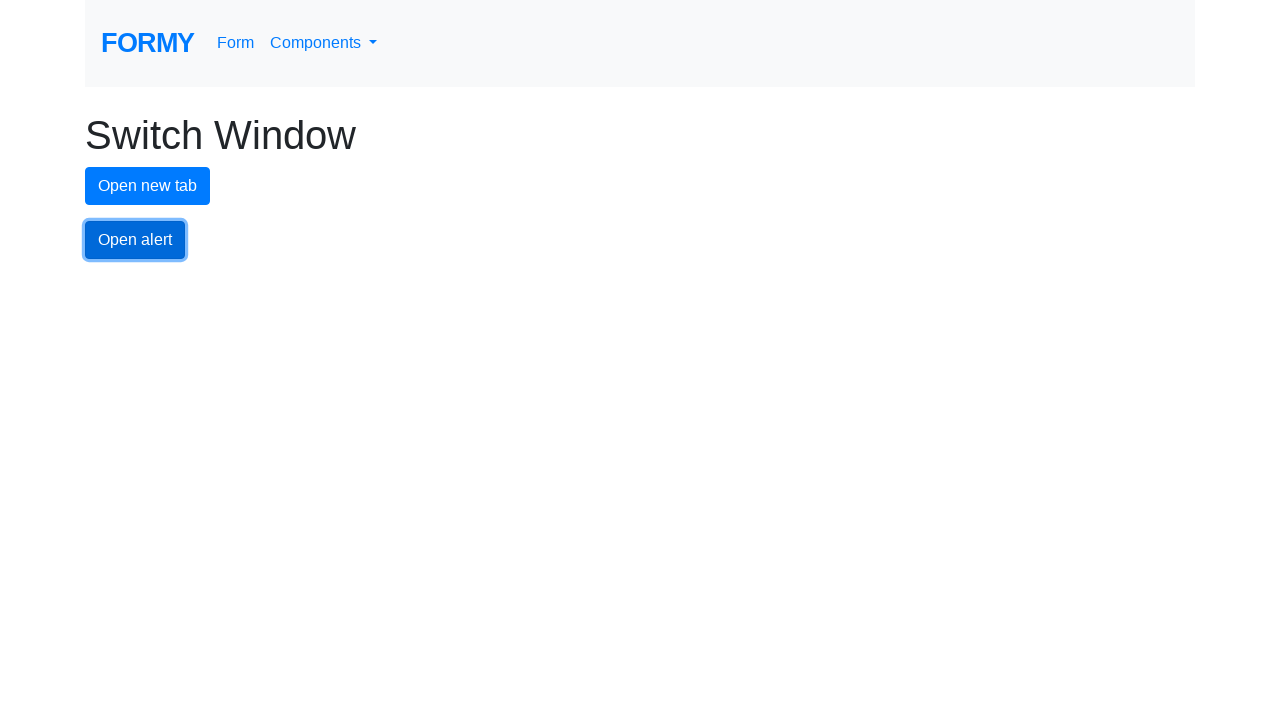